Tests Google Local Service Ads budget calculator by filling in a zip code, selecting an industry, entering desired leads per month, and clicking the estimate button to trigger the calculation.

Starting URL: https://business.google.com/us/ad-solutions/local-service-ads/

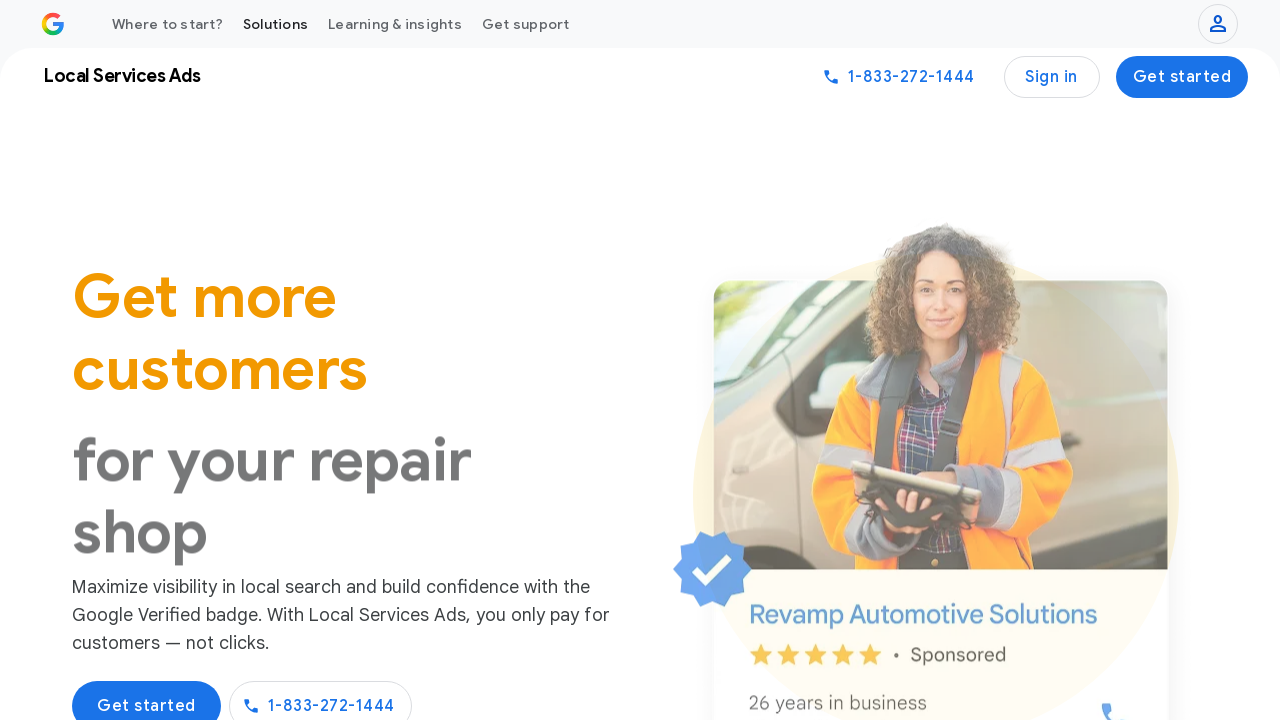

Waited for page to reach networkidle state
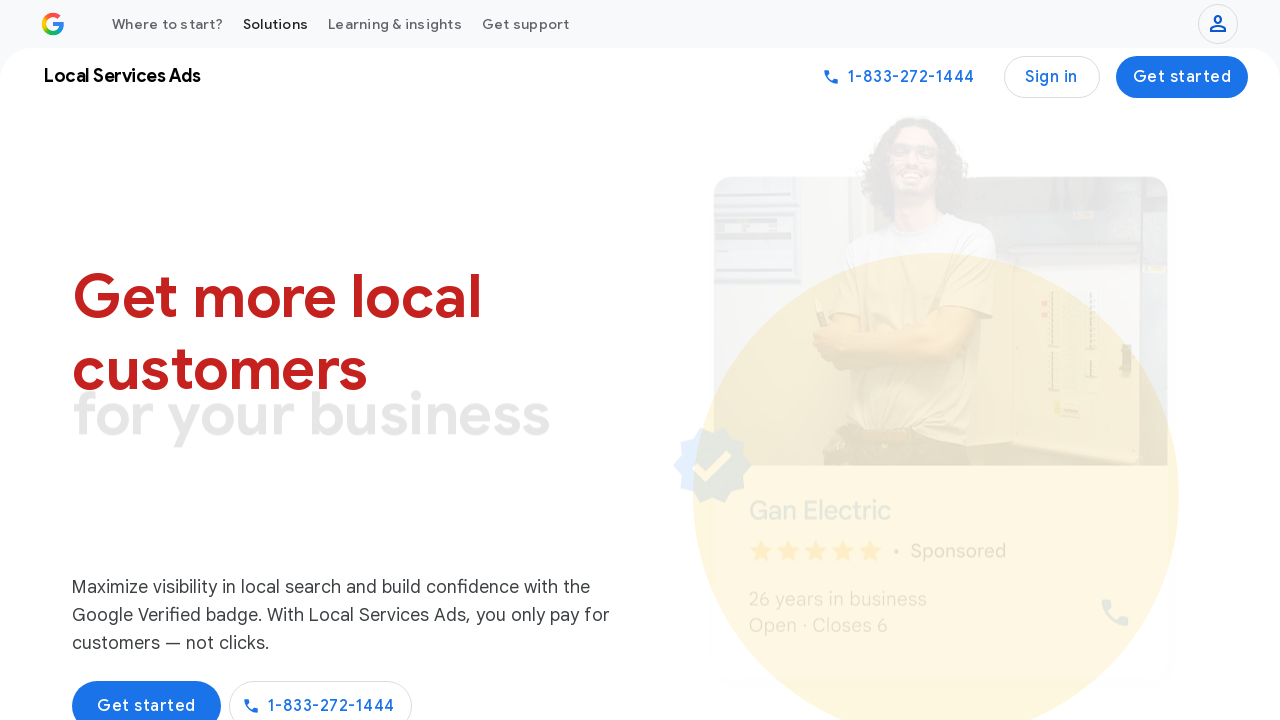

Waited 2 seconds for page elements to settle
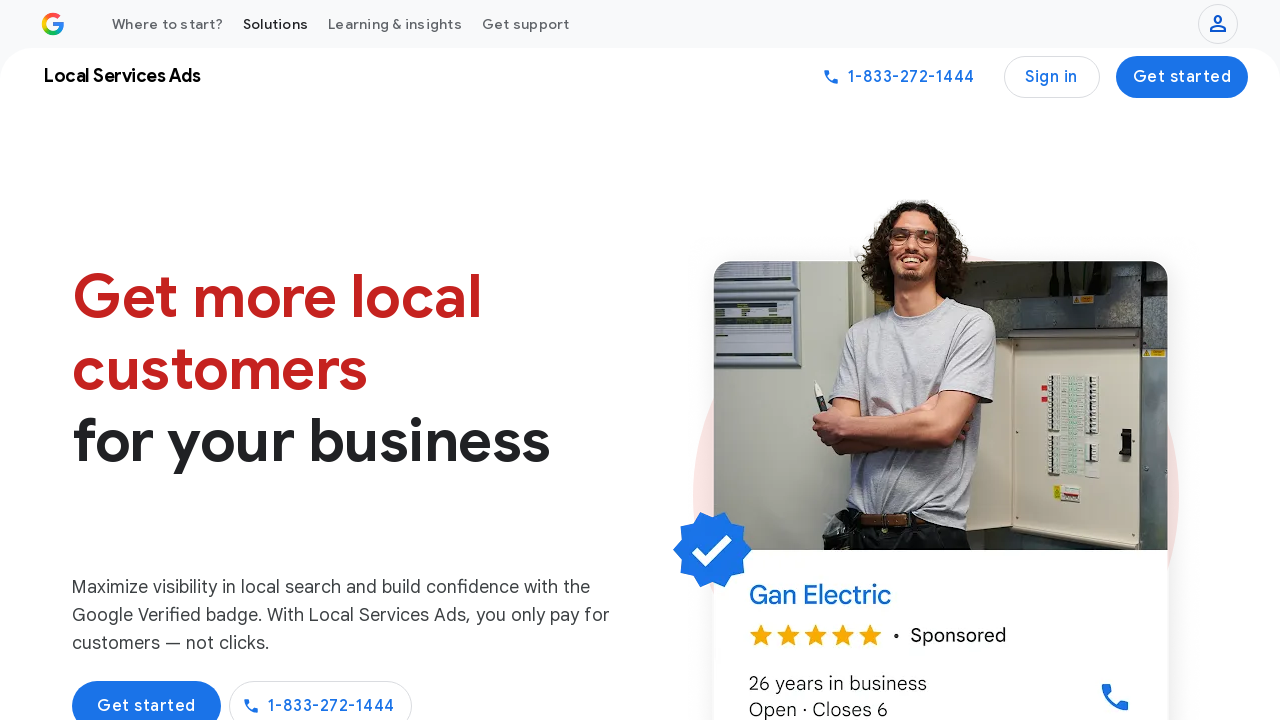

ZIP code input field became visible
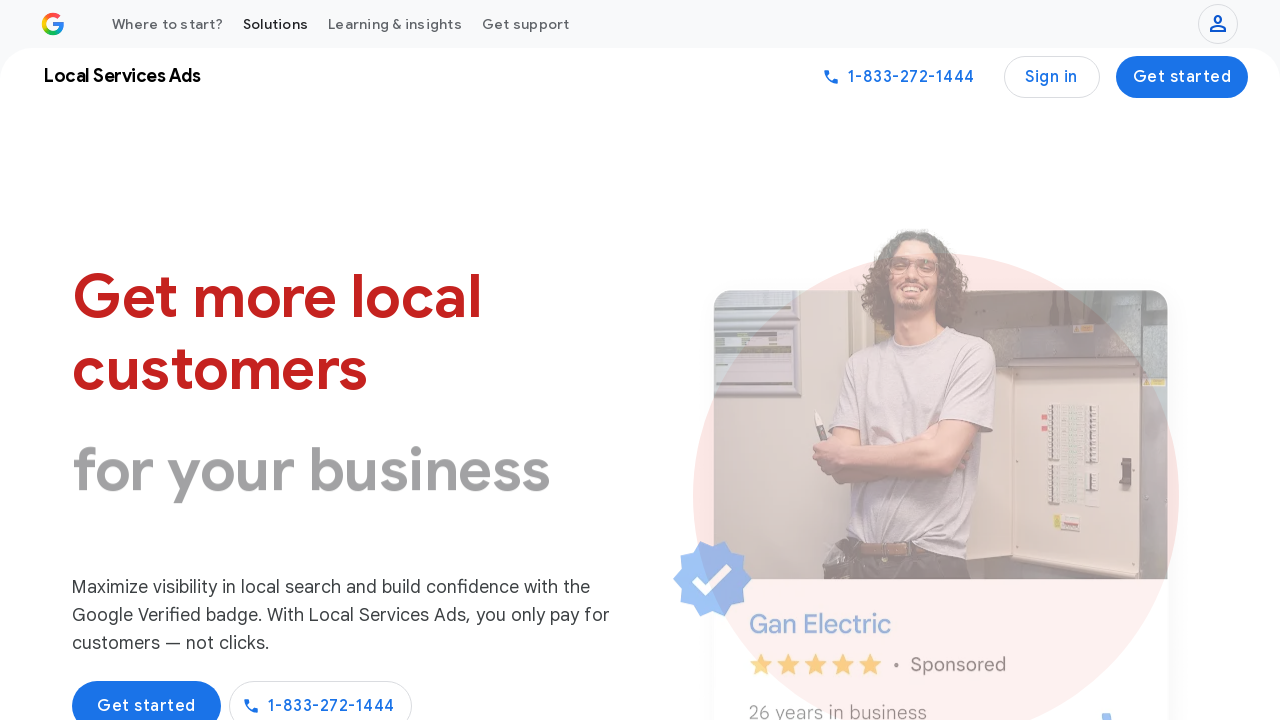

Filled ZIP code field with '90210' on xpath=/html/body/main/div/section[4]/div/div[4]/div/div/div[1]/label[1]/input
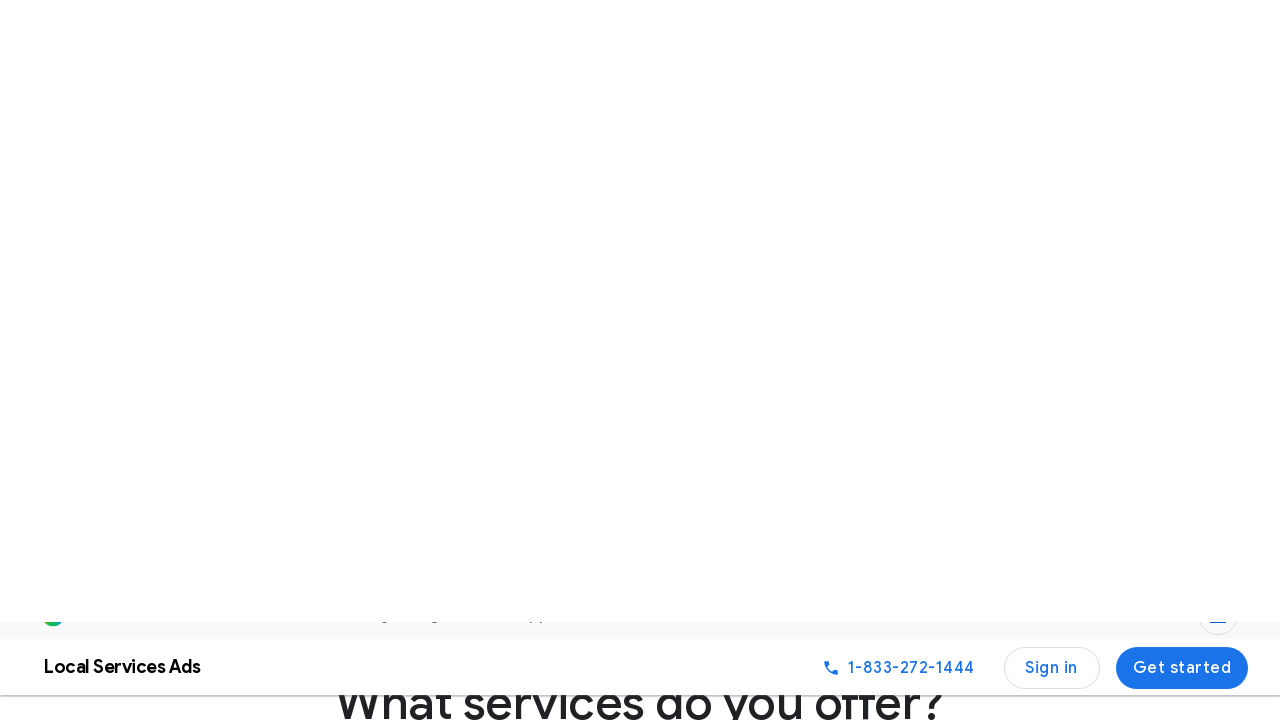

Pressed Tab to move focus away from ZIP code field on xpath=/html/body/main/div/section[4]/div/div[4]/div/div/div[1]/label[1]/input
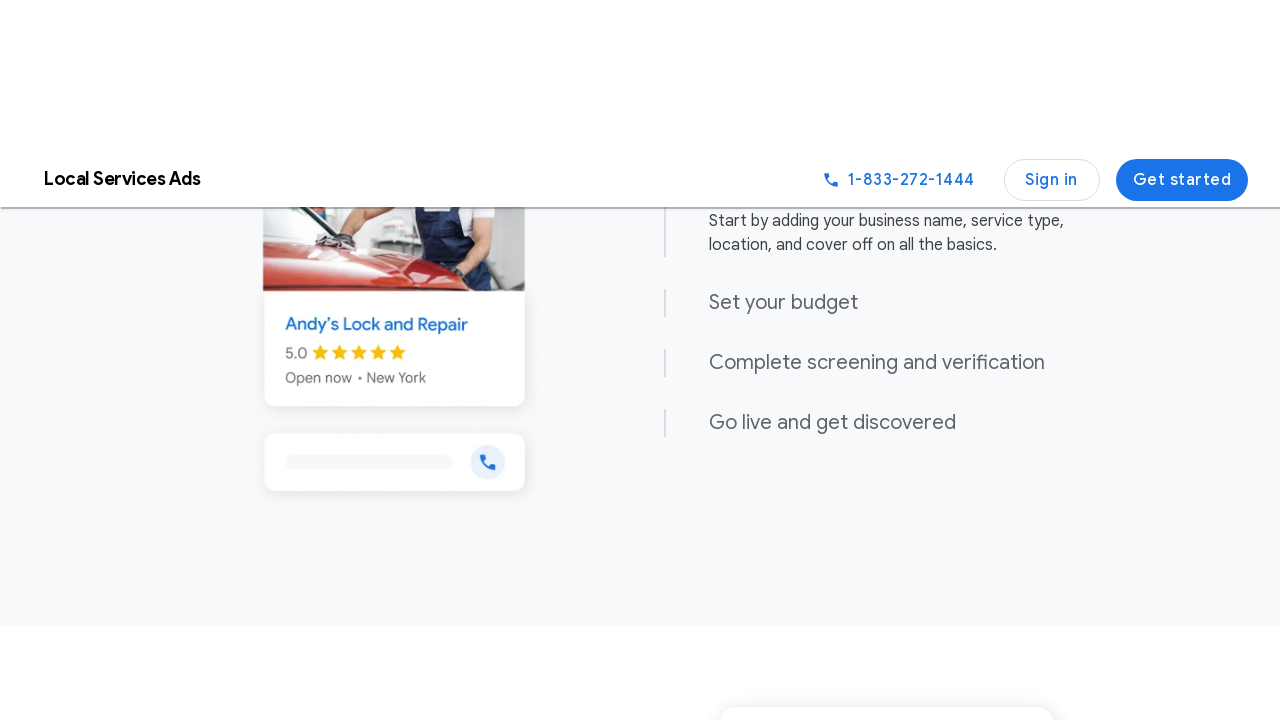

Leads per month input field became visible
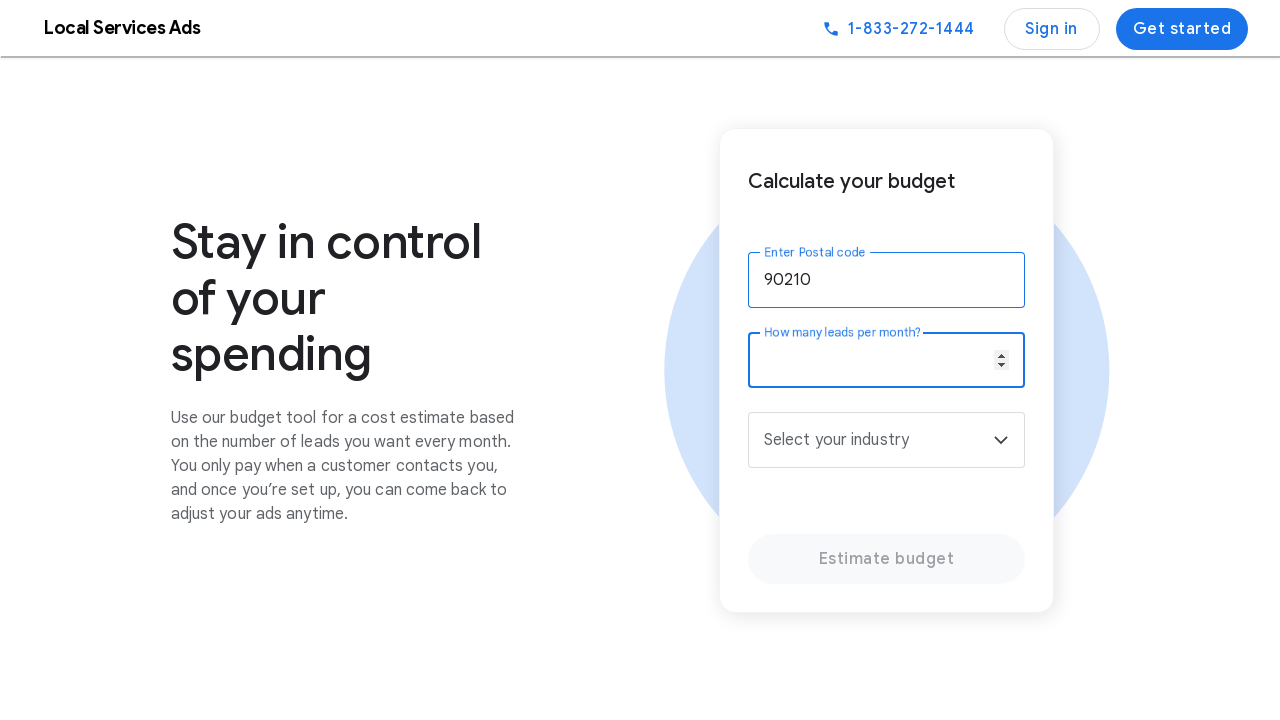

Filled leads per month field with '50' on xpath=/html/body/main/div/section[4]/div/div[4]/div/div/div[1]/label[2]/input
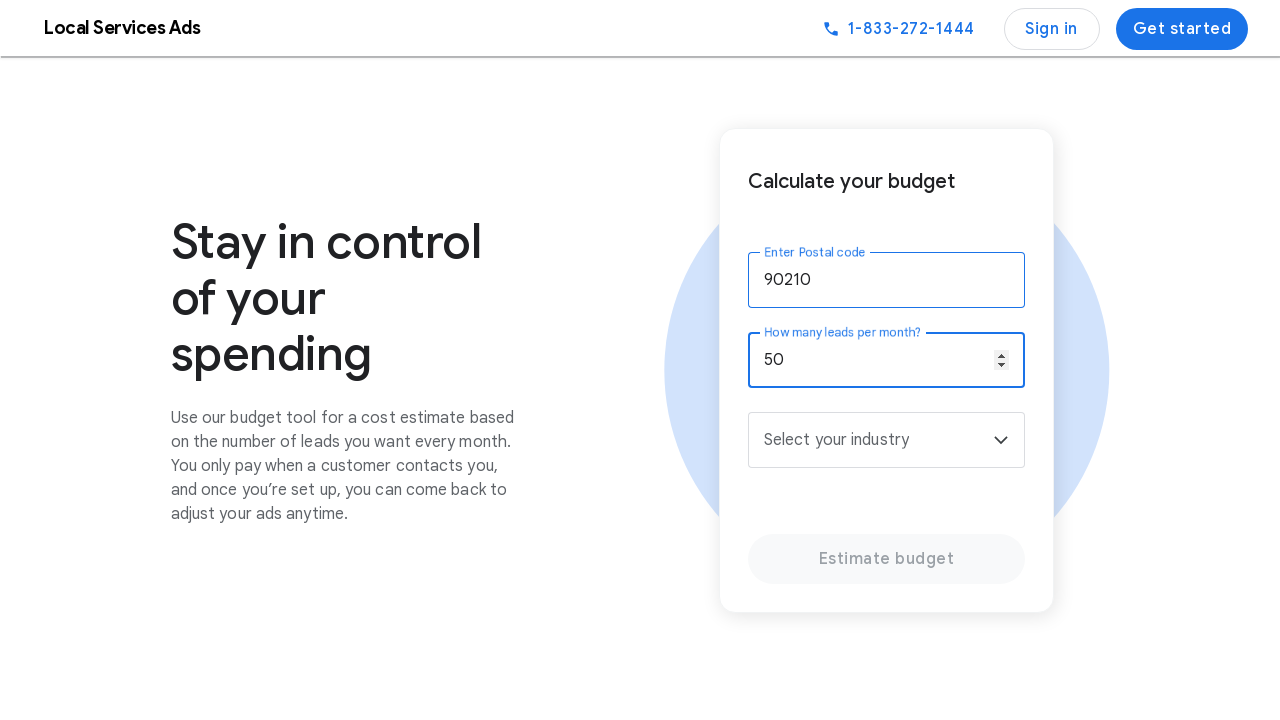

Pressed Tab to move focus away from leads field on xpath=/html/body/main/div/section[4]/div/div[4]/div/div/div[1]/label[2]/input
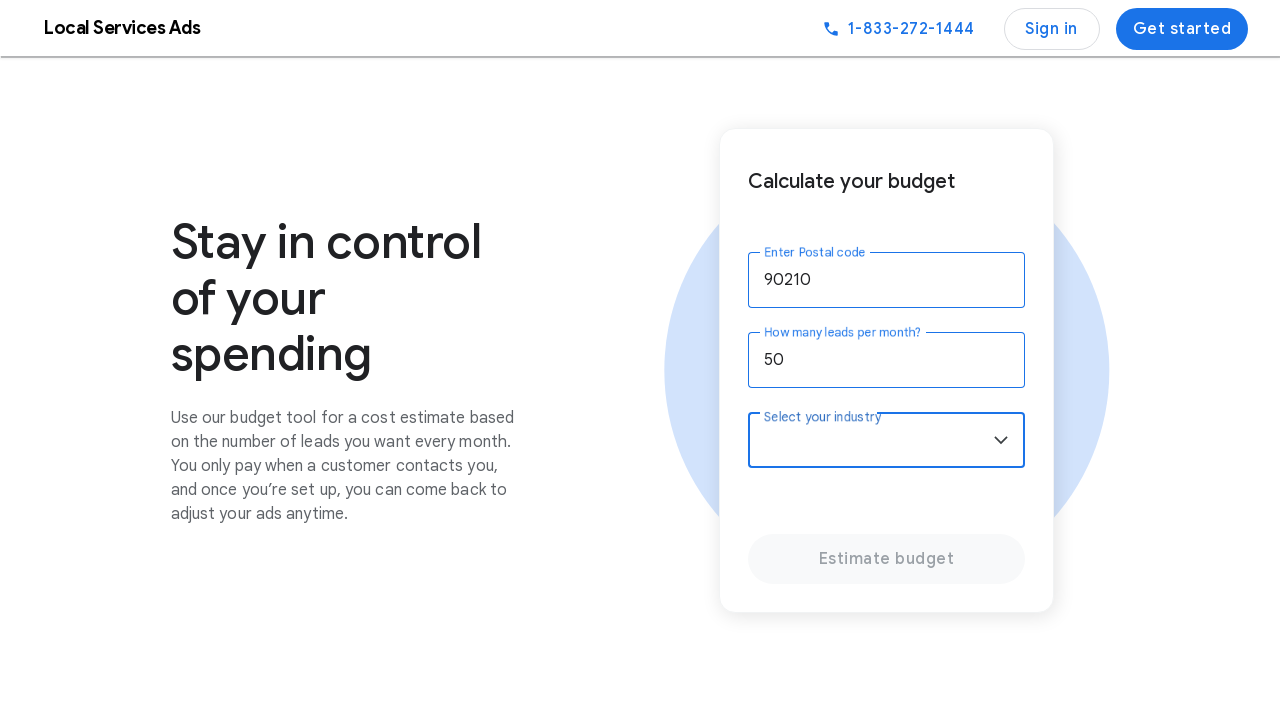

Industry dropdown became visible
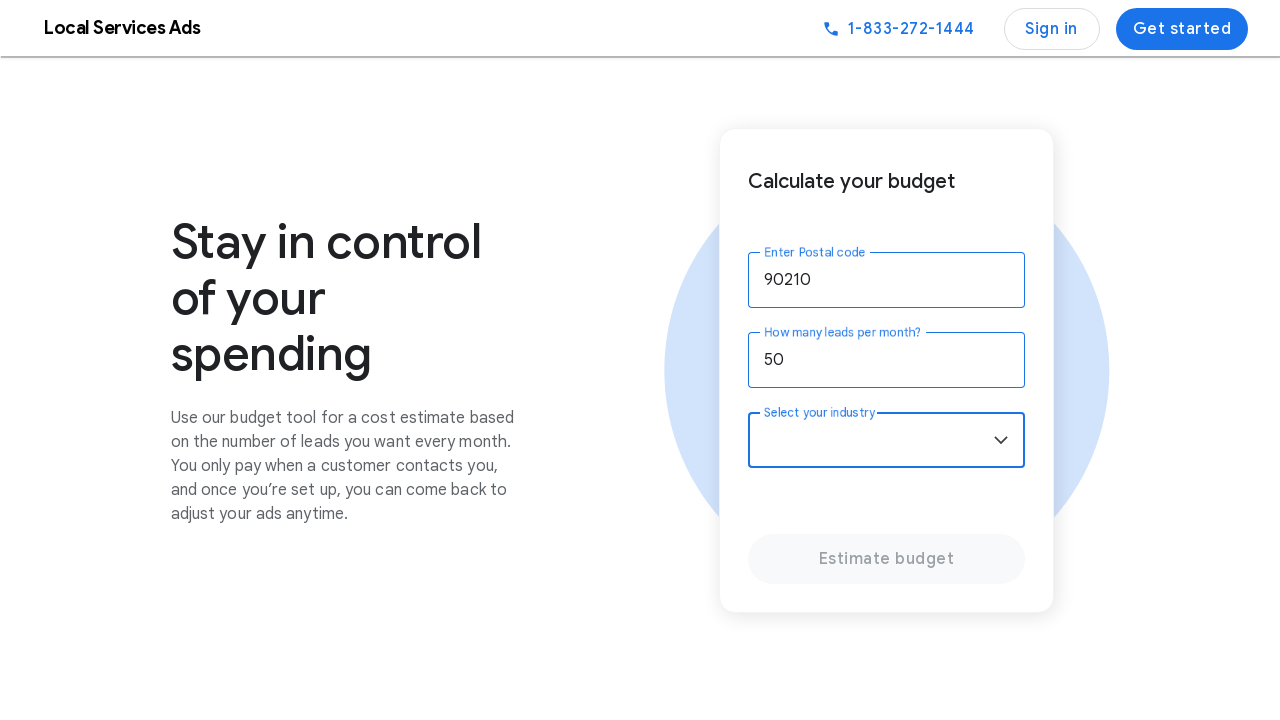

Clicked industry dropdown to open it at (871, 440) on xpath=//*[@id="industry-myselect"]
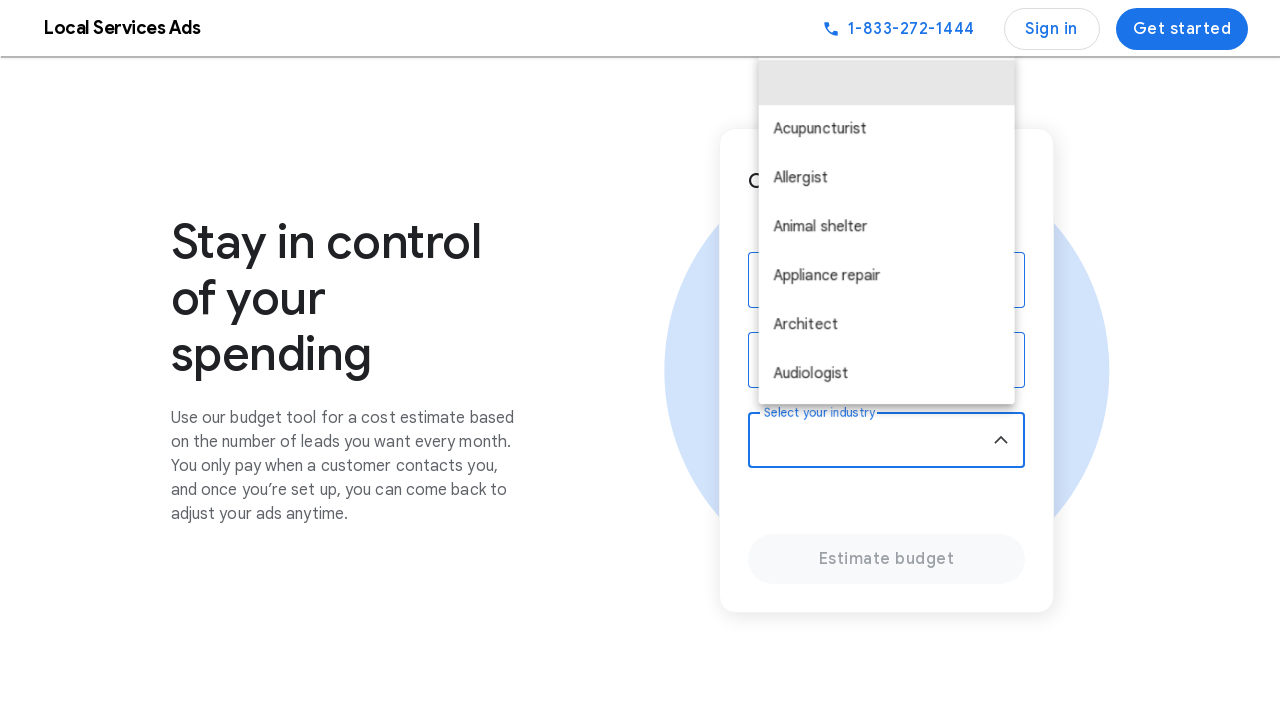

Waited for dropdown menu to expand
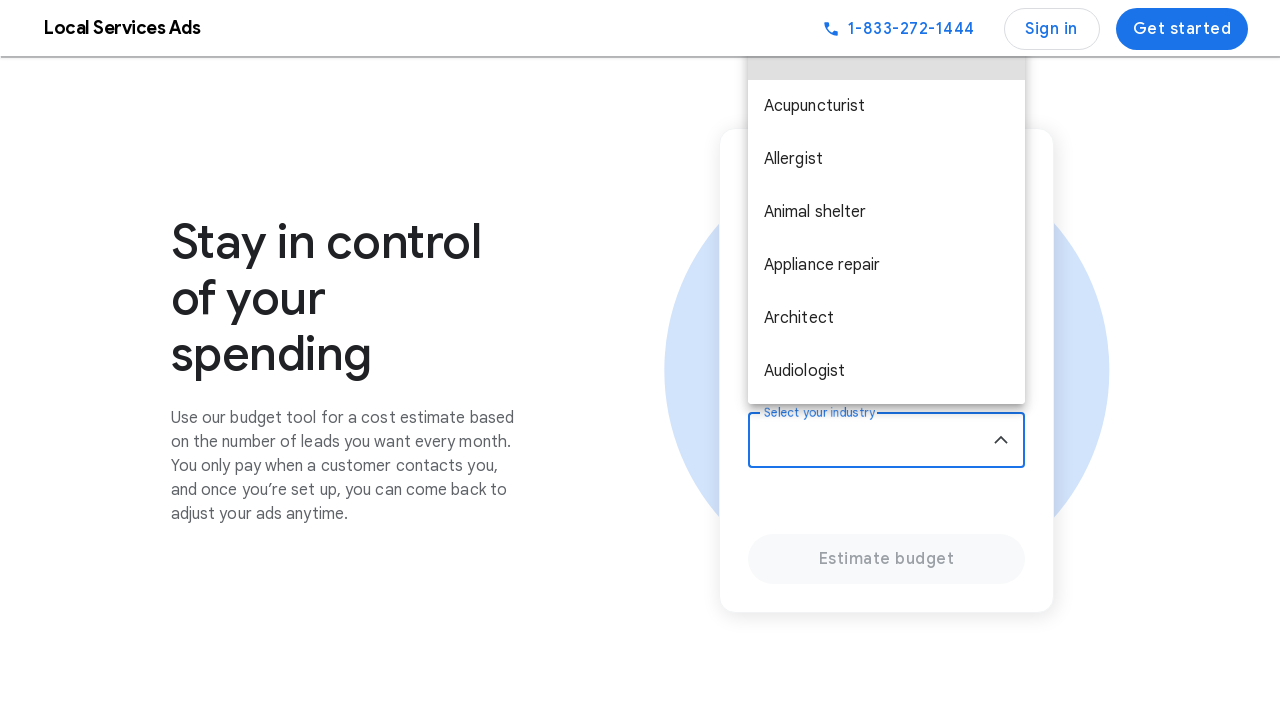

Typed 'Plumber' in industry dropdown search
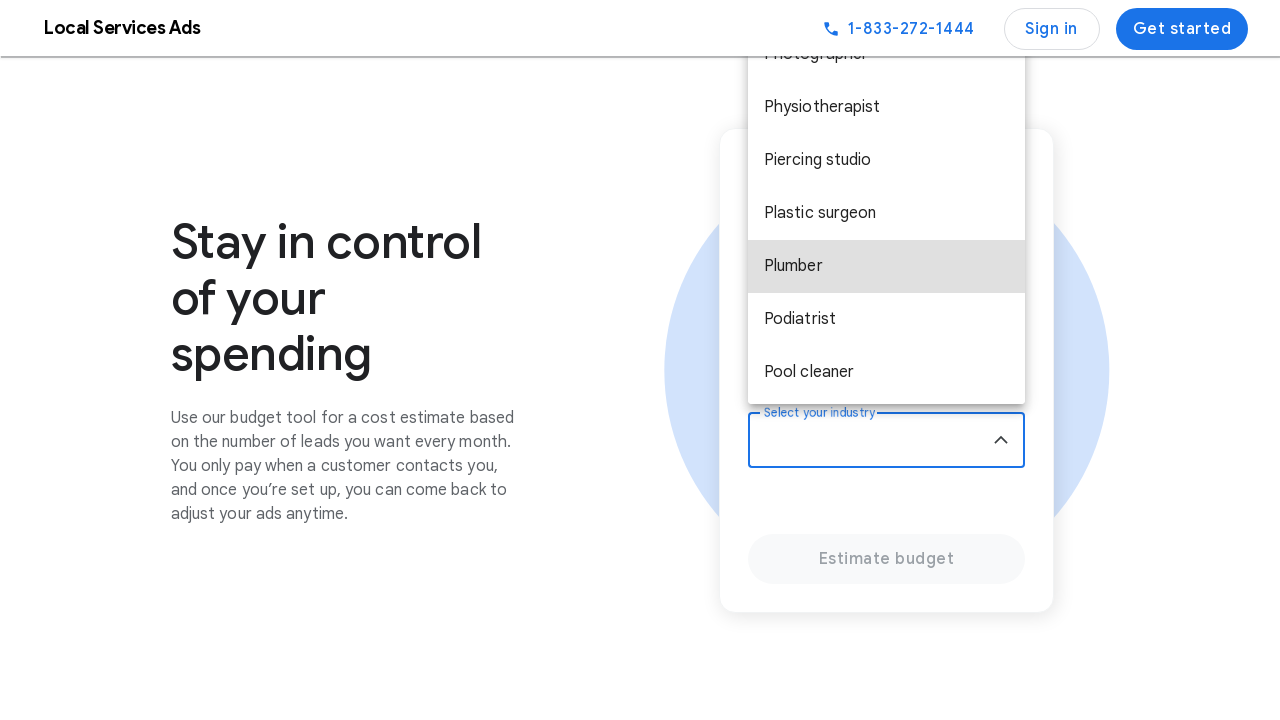

Waited for dropdown filter results to appear
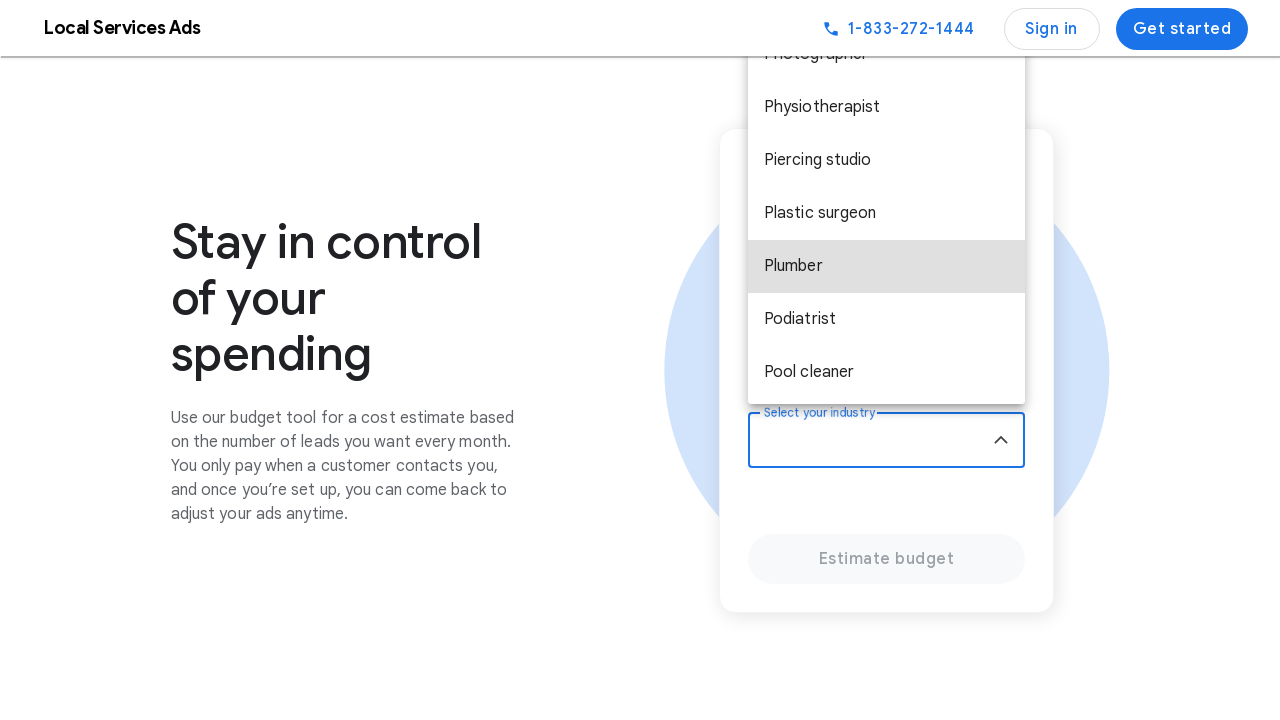

Pressed Enter to select 'Plumber' from dropdown
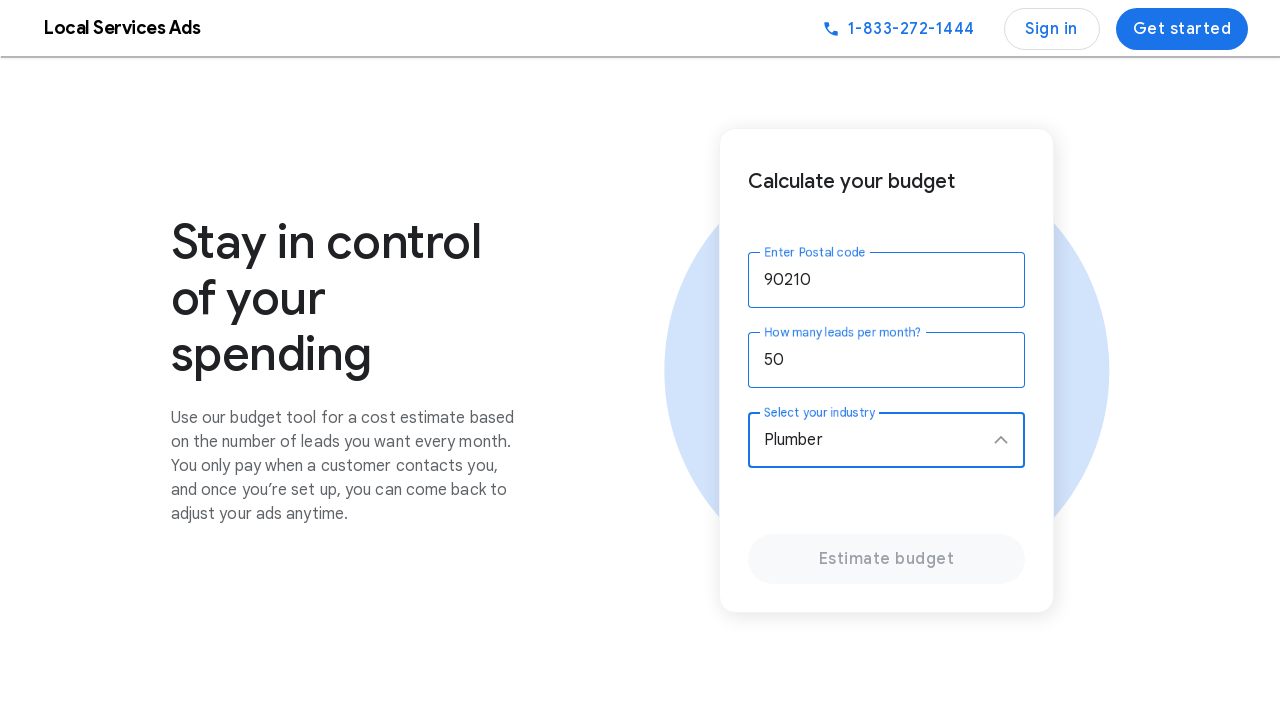

Waited for industry selection to be confirmed
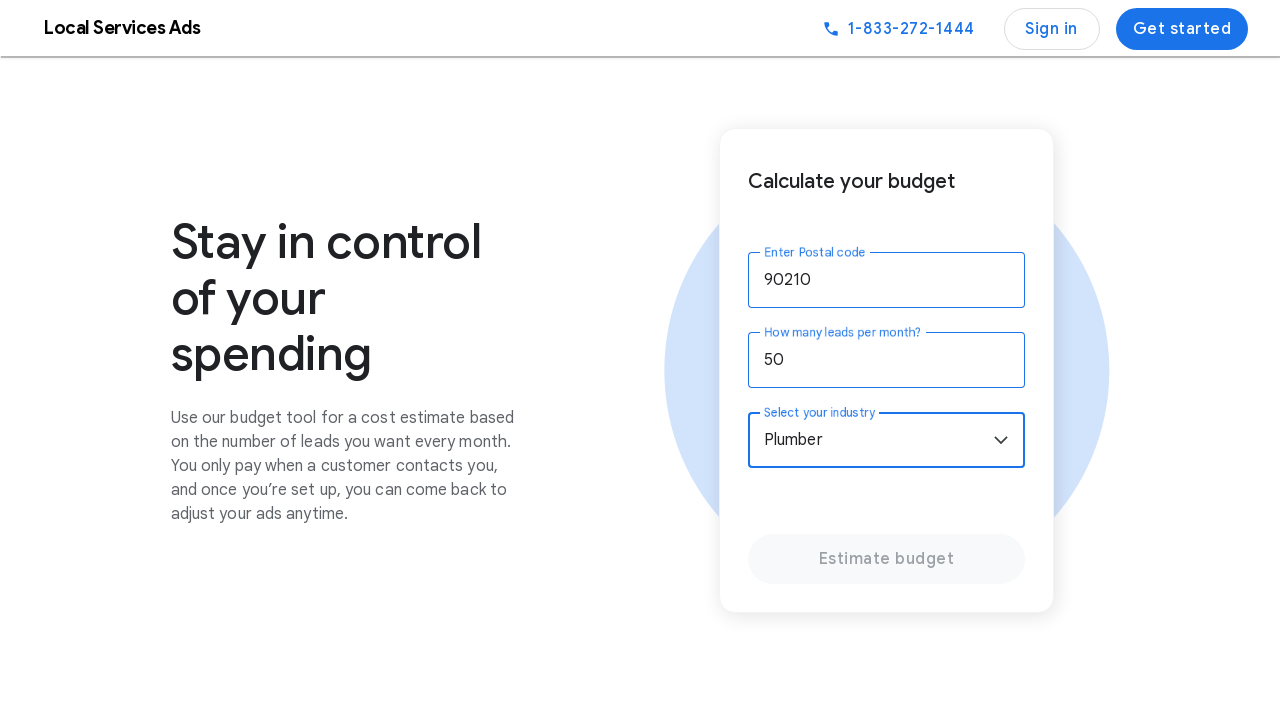

Clicked outside dropdown to close it at (0, 0)
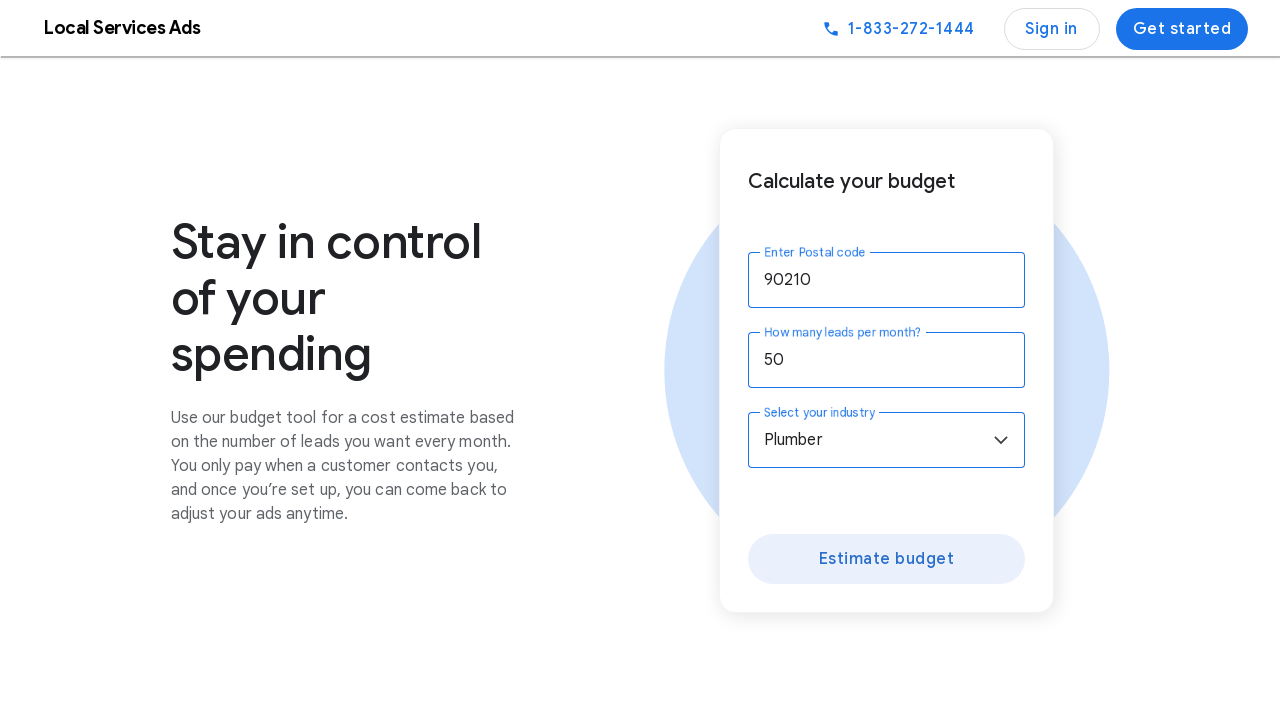

Waited for dropdown to close
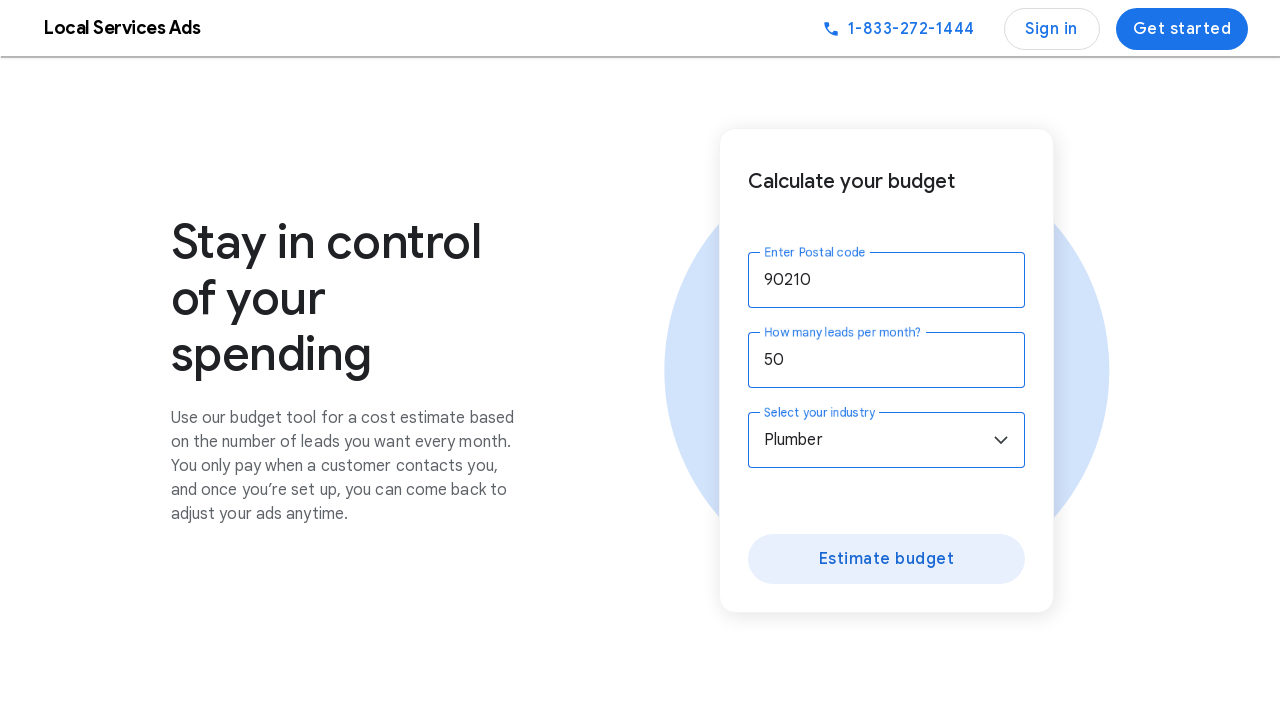

Clicked 'estimate budget' button to trigger calculation at (887, 559) on internal:role=button[name="estimate budget"i]
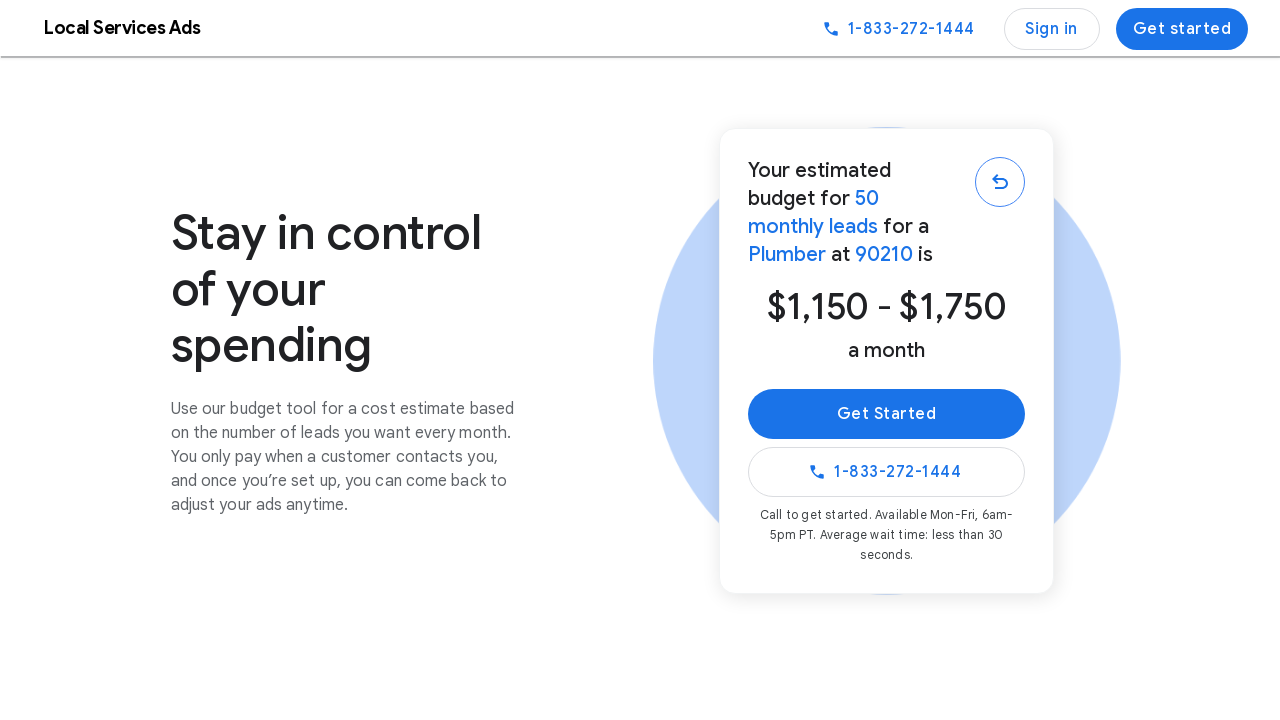

Waited 2 seconds for budget calculation results to appear
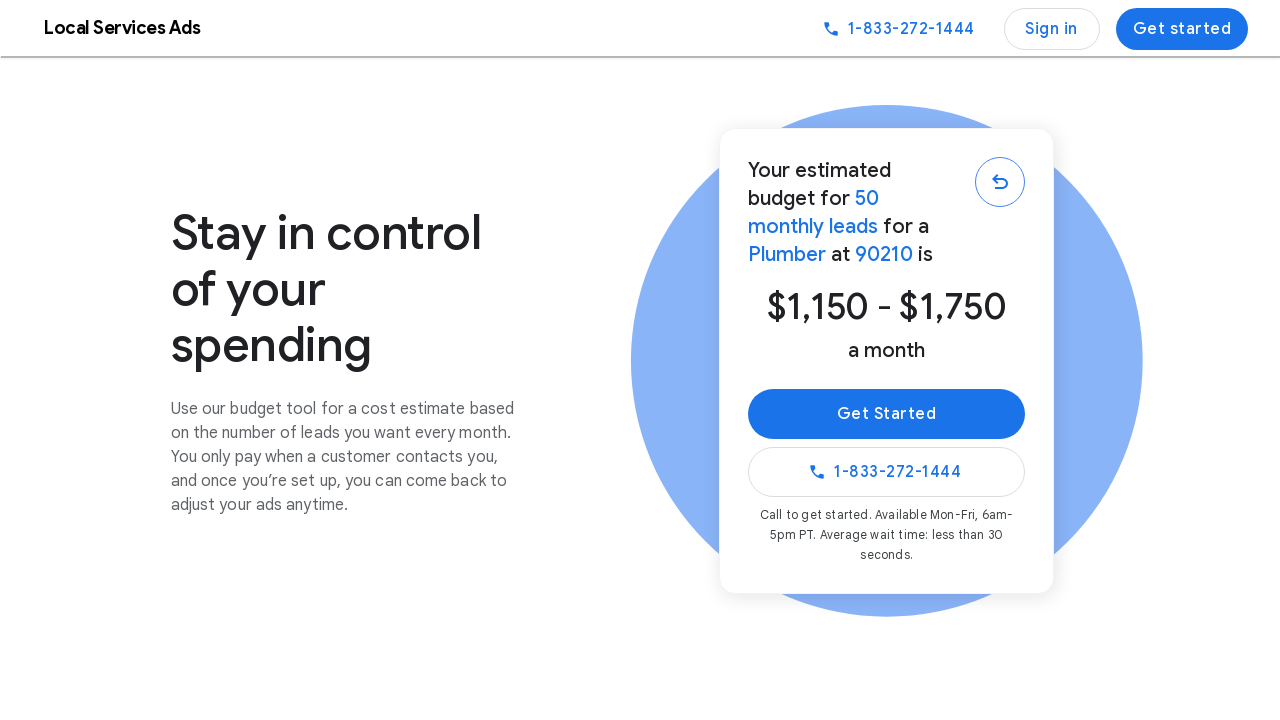

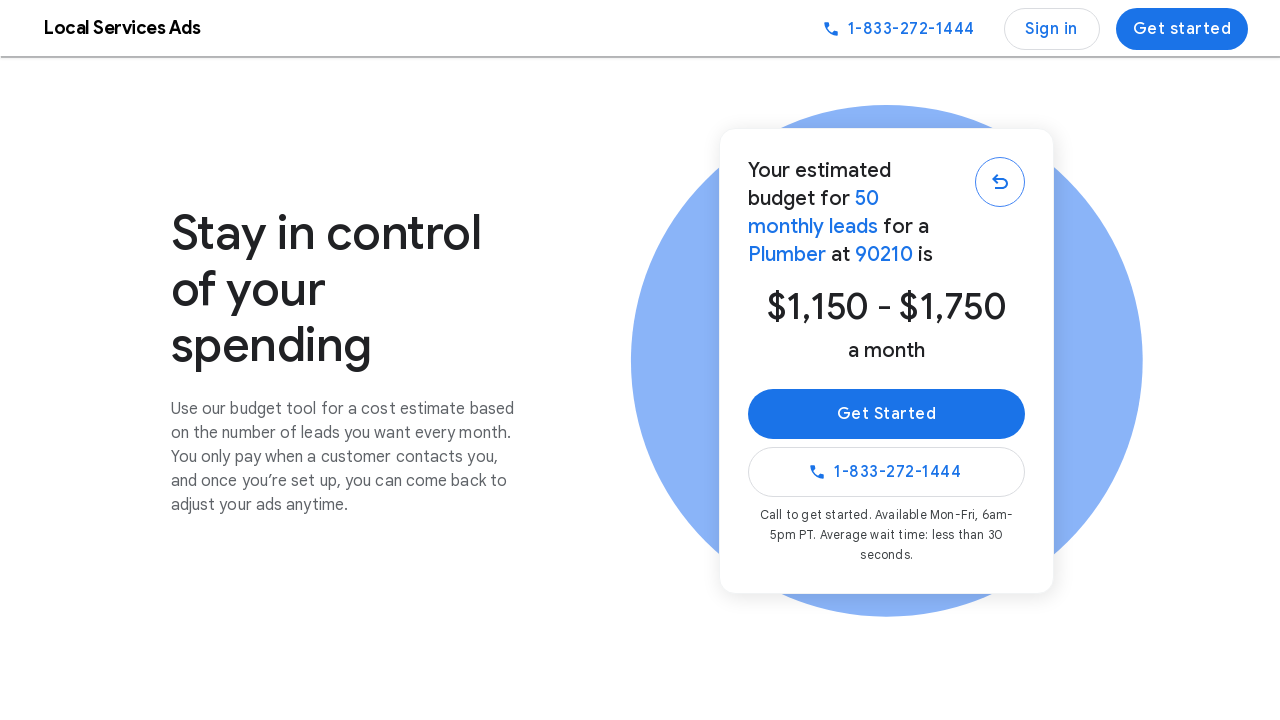